Tests double-click functionality on DemoQA by navigating to Elements, then Buttons, and performing a double-click action to verify the success message appears.

Starting URL: https://demoqa.com/

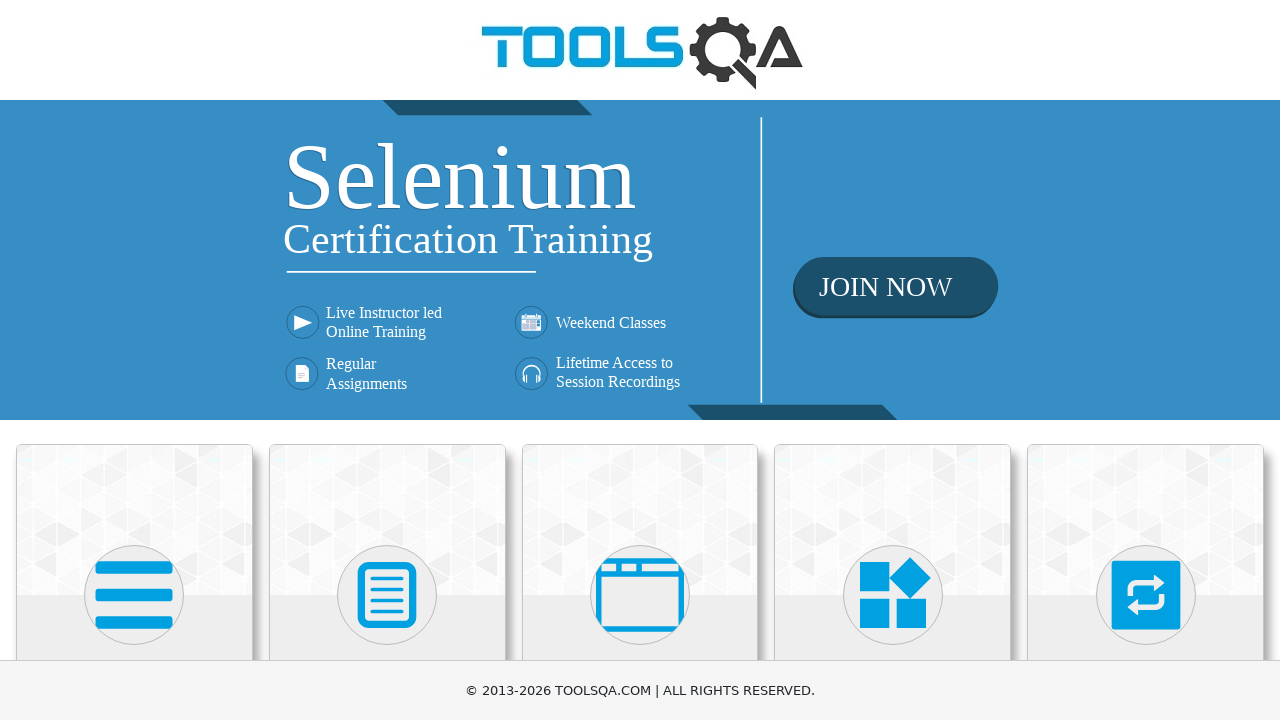

Clicked on Elements card at (134, 360) on xpath=//h5[text()='Elements']
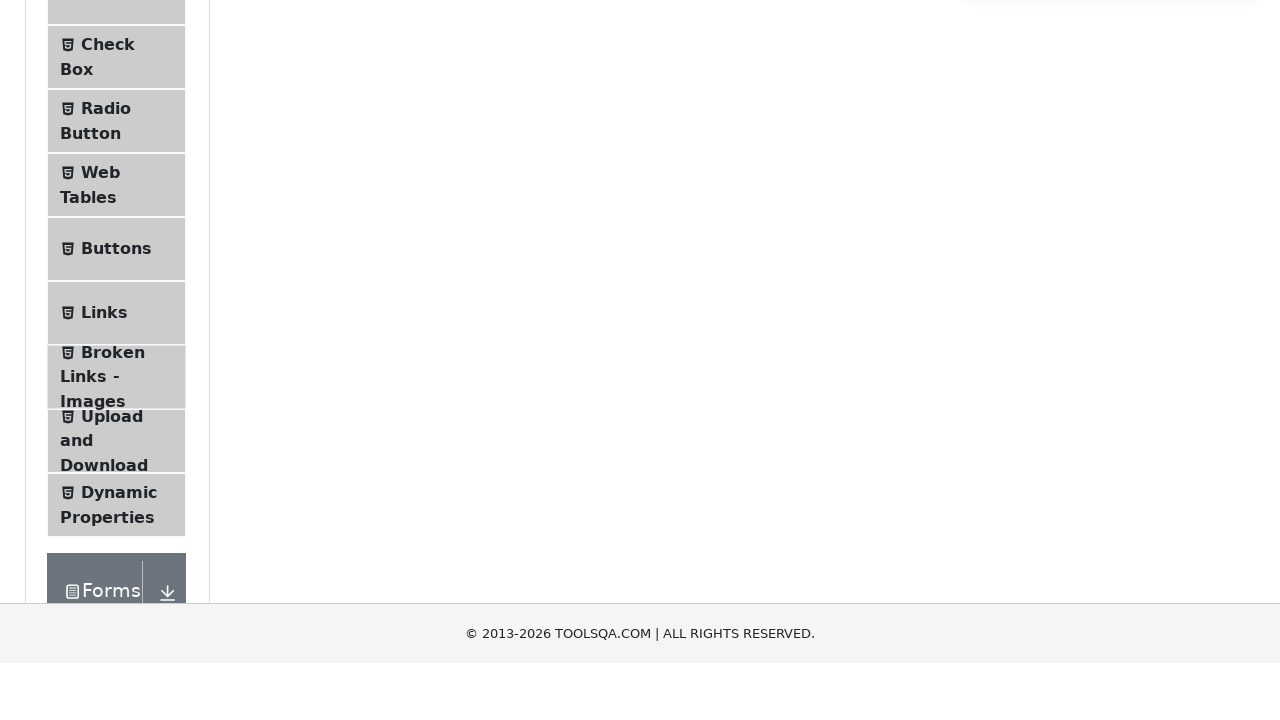

Clicked on Buttons menu item at (116, 517) on xpath=//span[@class='text' and text()='Buttons']
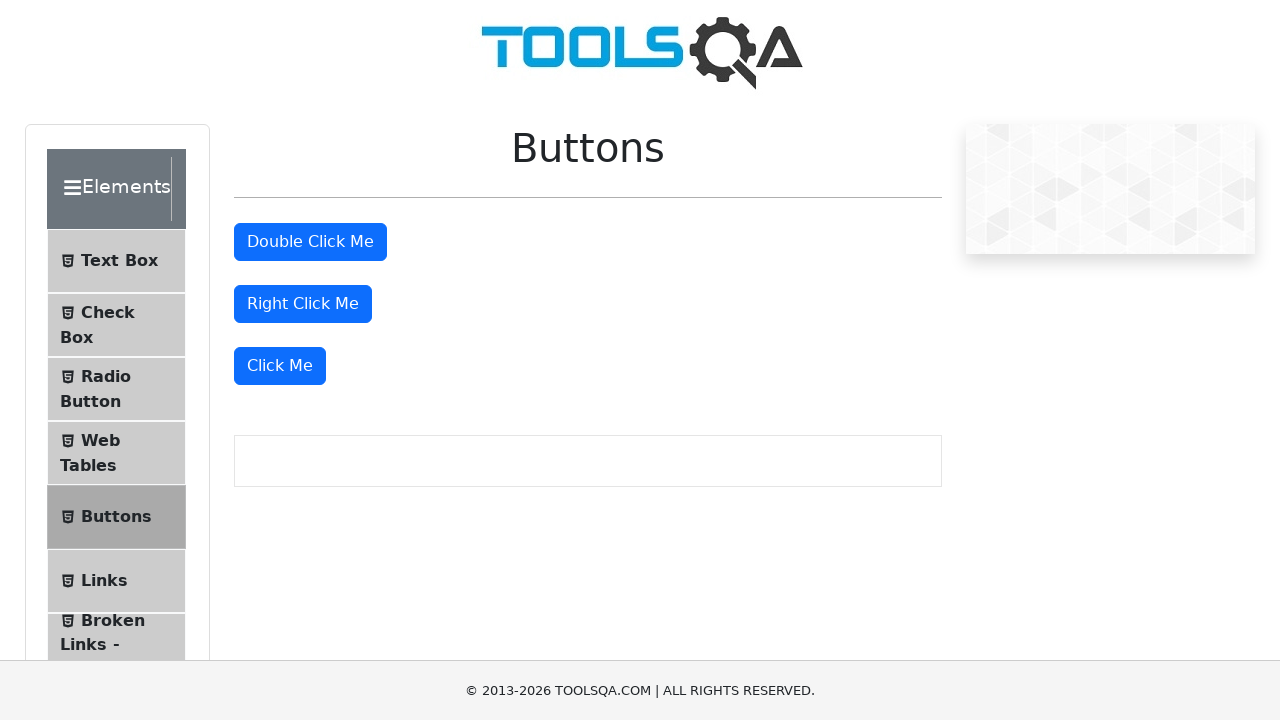

Double-clicked the double click button at (310, 242) on #doubleClickBtn
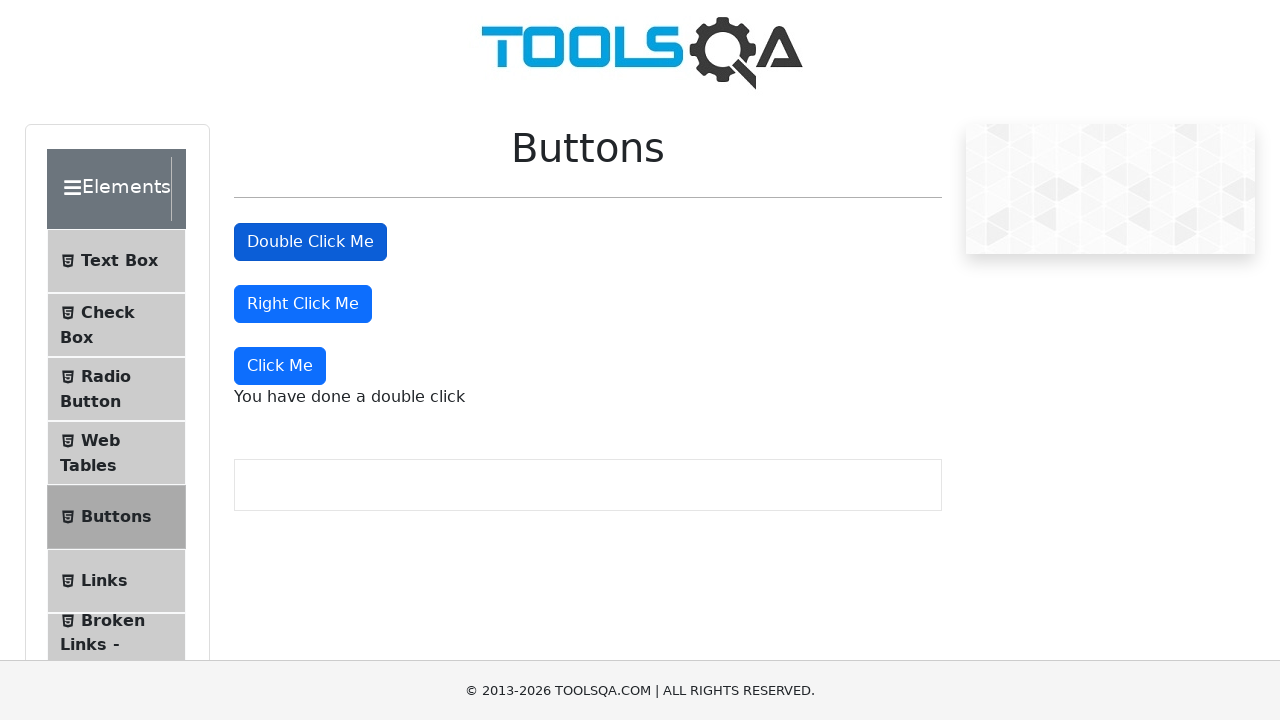

Double-click success message appeared
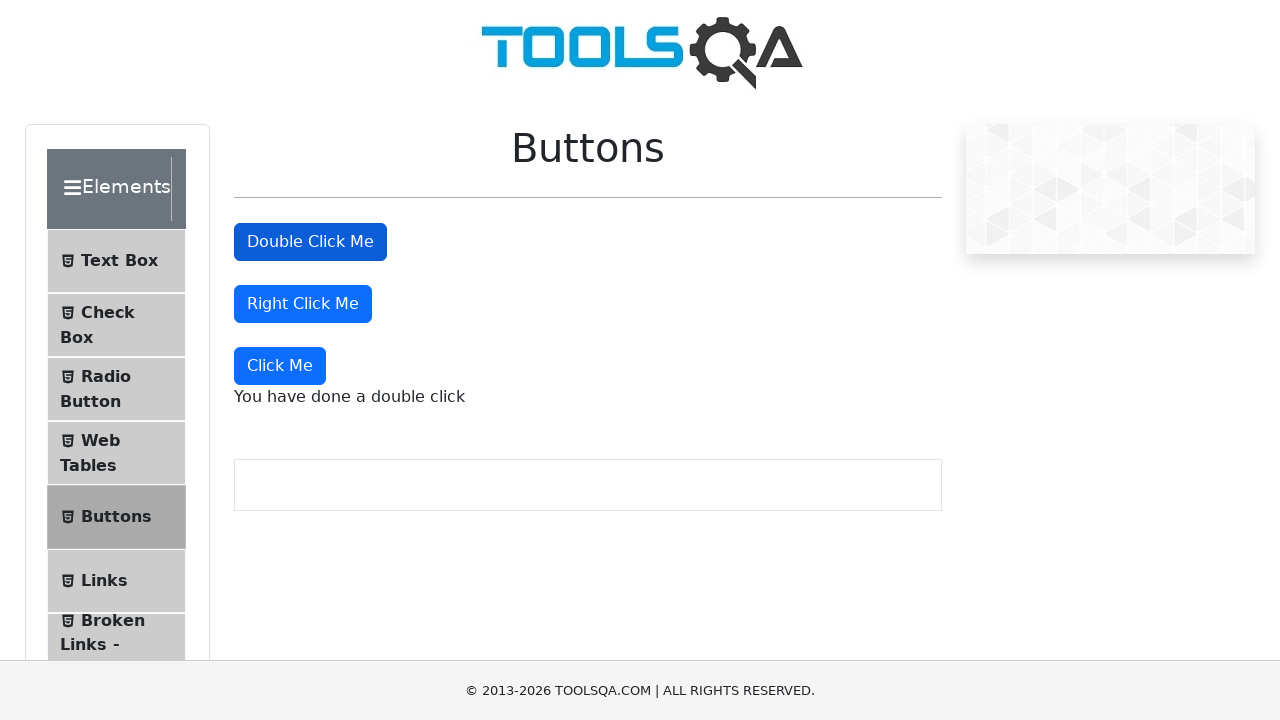

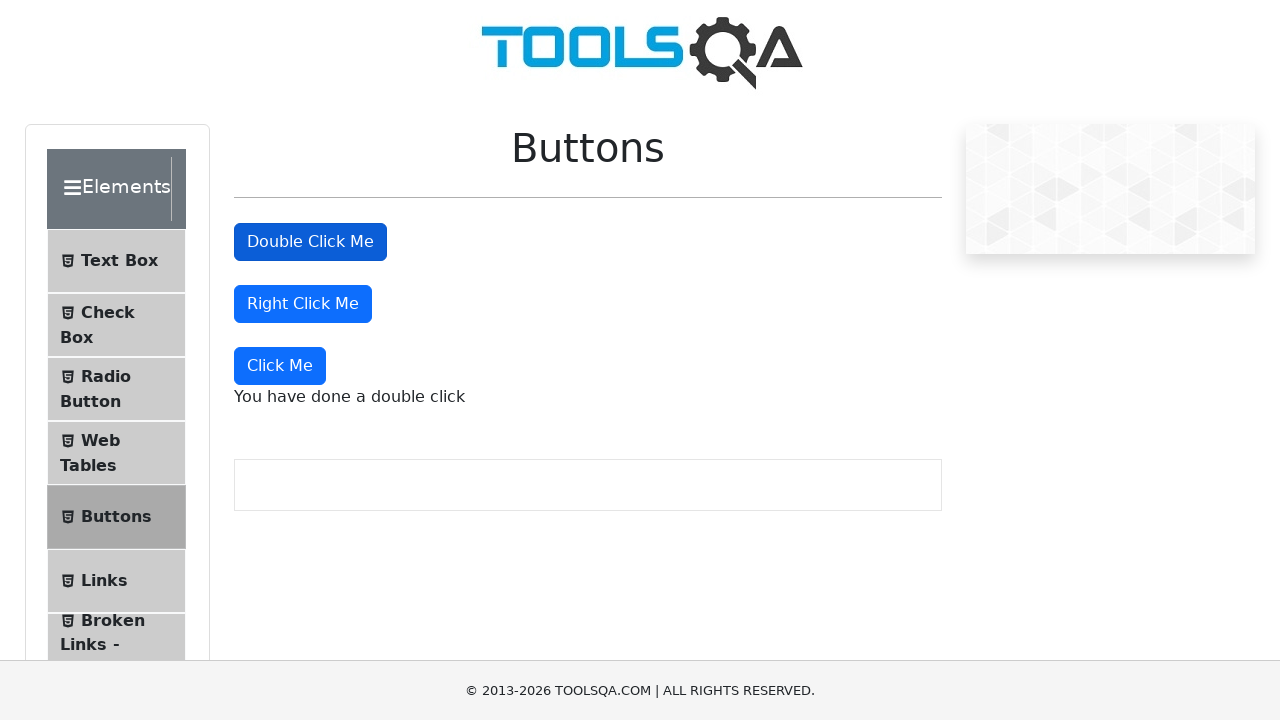